Tests clearing the complete state of all items by checking and then unchecking the 'Mark all as complete' checkbox

Starting URL: https://demo.playwright.dev/todomvc

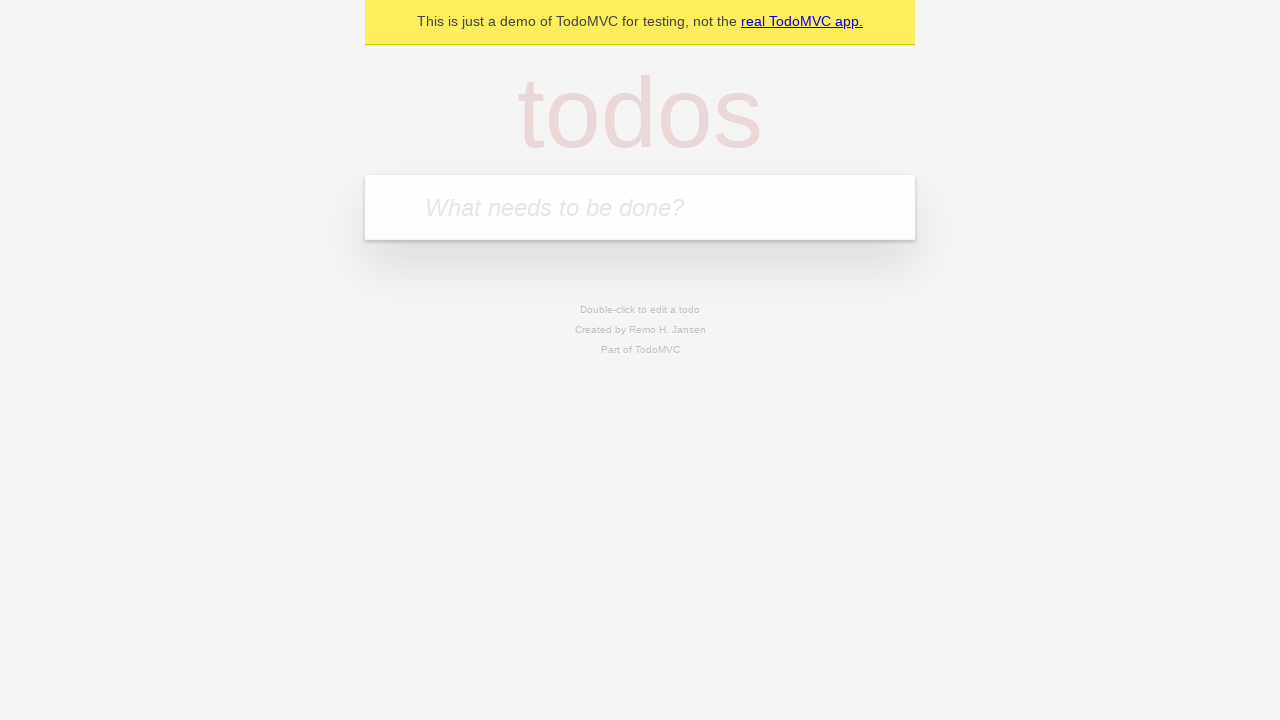

Filled new todo field with 'buy some cheese' on internal:attr=[placeholder="What needs to be done?"i]
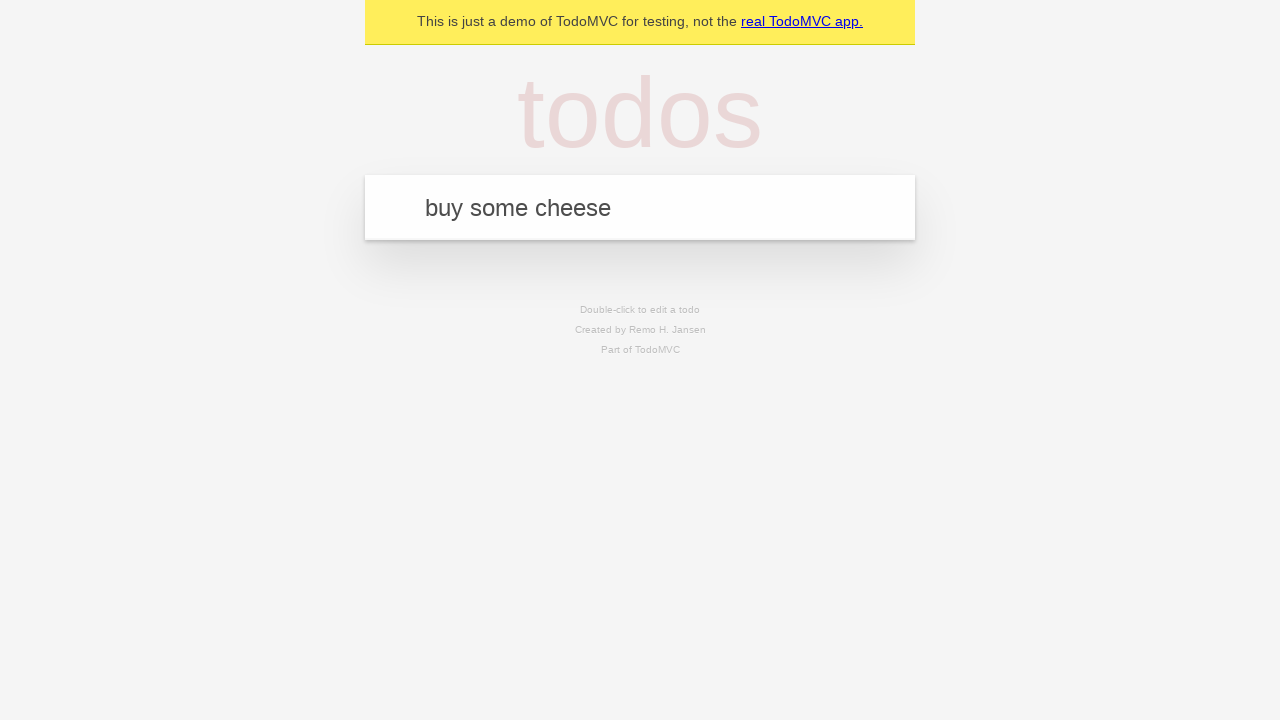

Pressed Enter to create todo 'buy some cheese' on internal:attr=[placeholder="What needs to be done?"i]
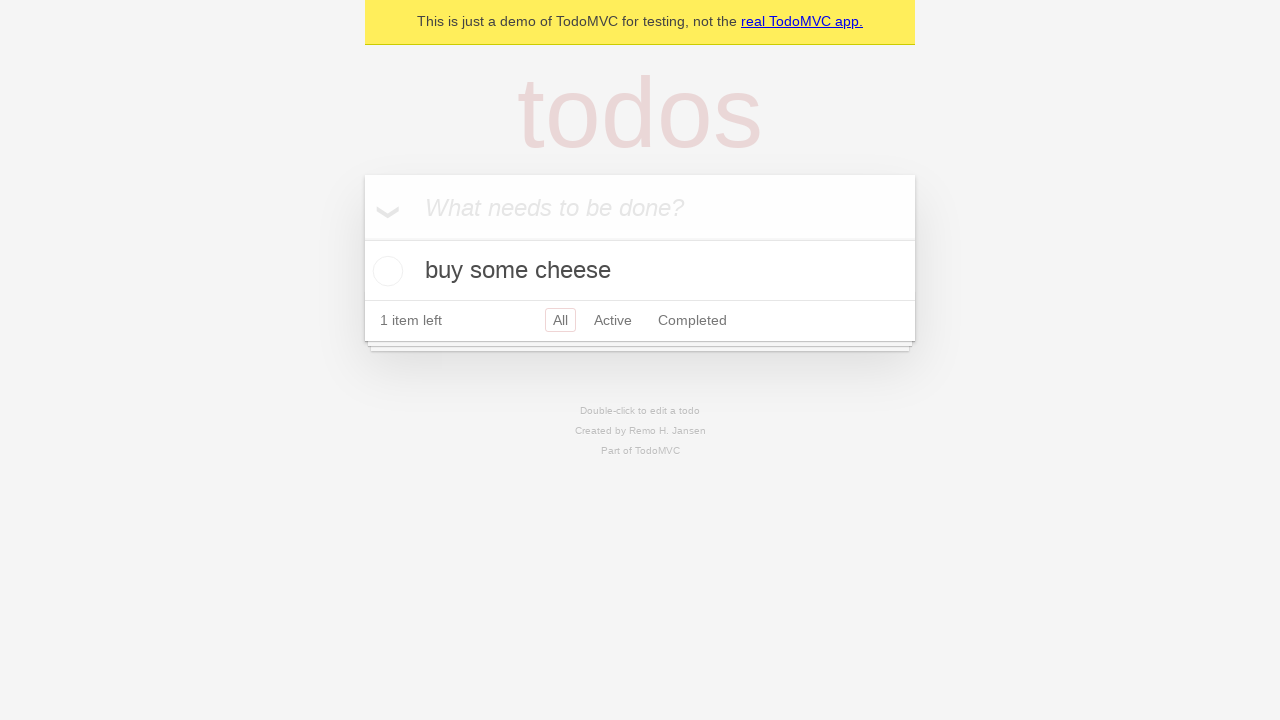

Filled new todo field with 'feed the cat' on internal:attr=[placeholder="What needs to be done?"i]
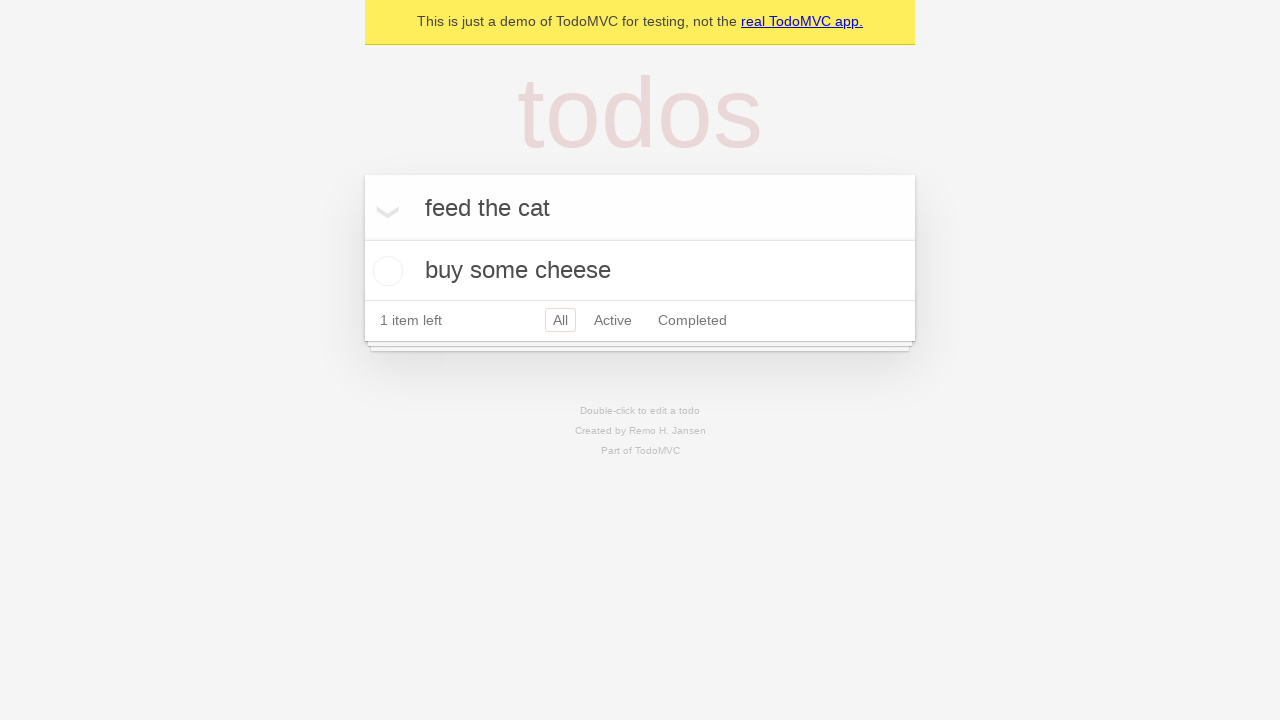

Pressed Enter to create todo 'feed the cat' on internal:attr=[placeholder="What needs to be done?"i]
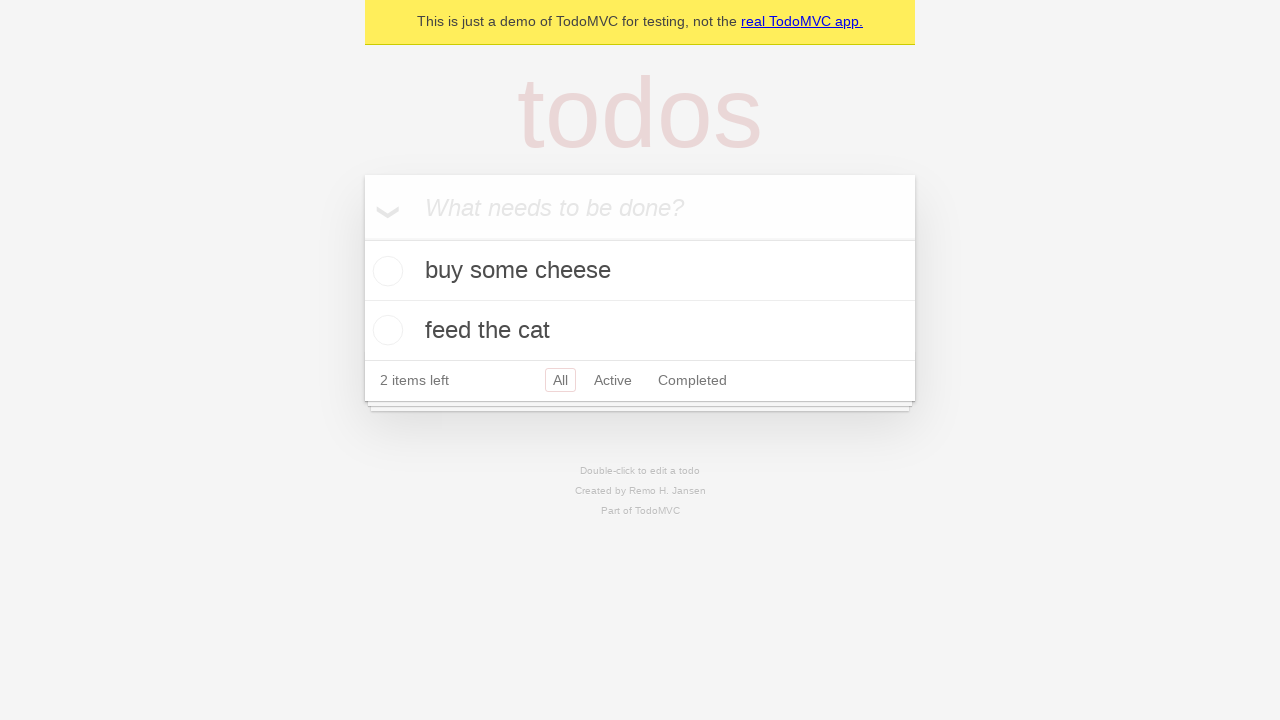

Filled new todo field with 'book a doctors appointment' on internal:attr=[placeholder="What needs to be done?"i]
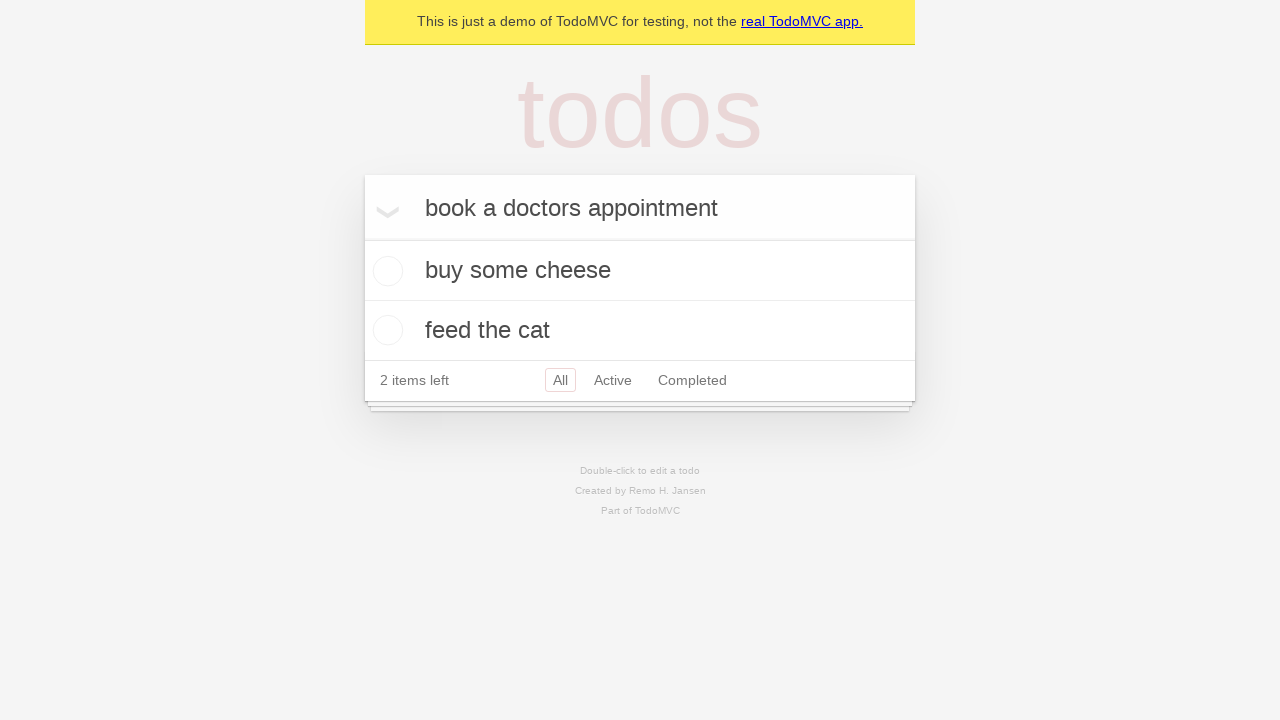

Pressed Enter to create todo 'book a doctors appointment' on internal:attr=[placeholder="What needs to be done?"i]
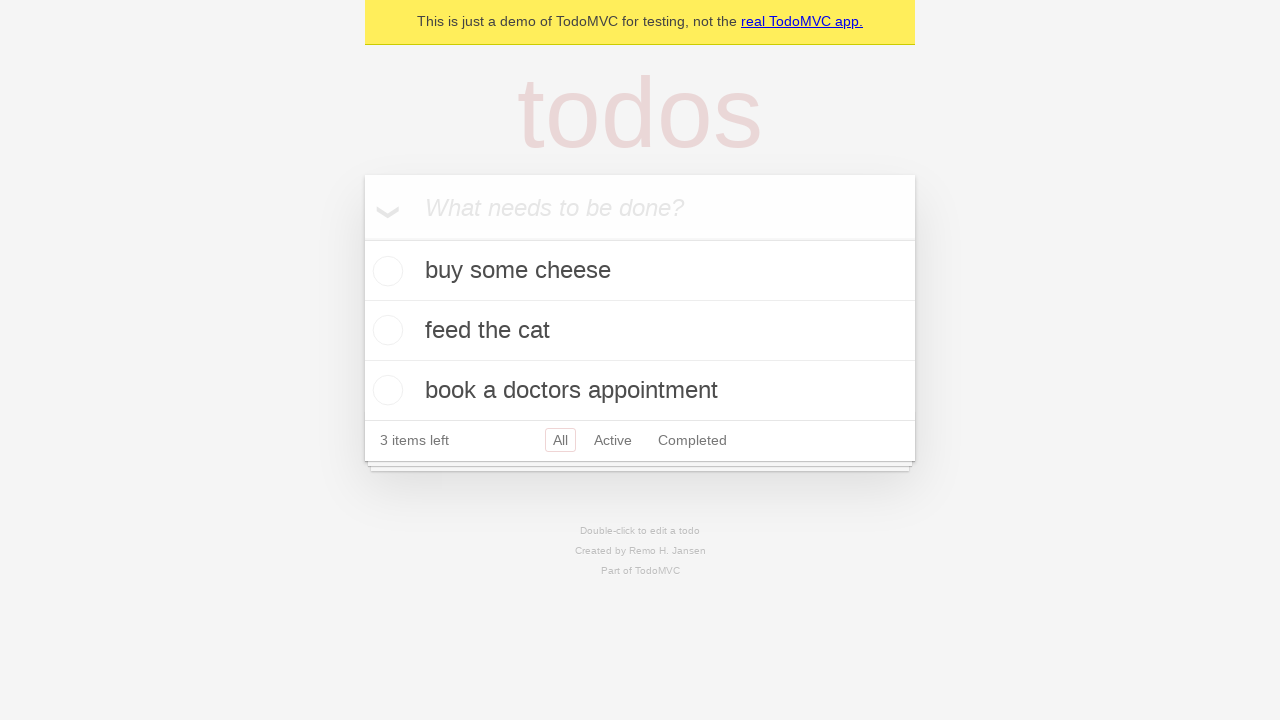

Waited for all 3 todo items to be created
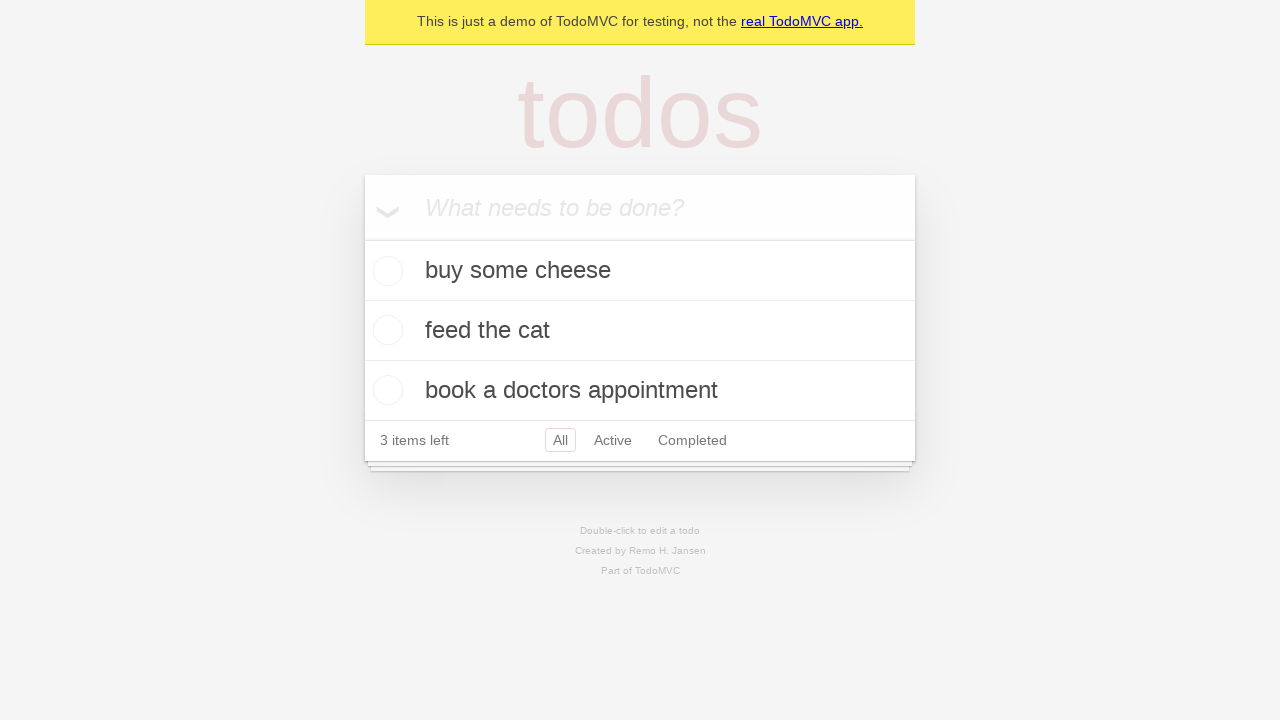

Located 'Mark all as complete' checkbox
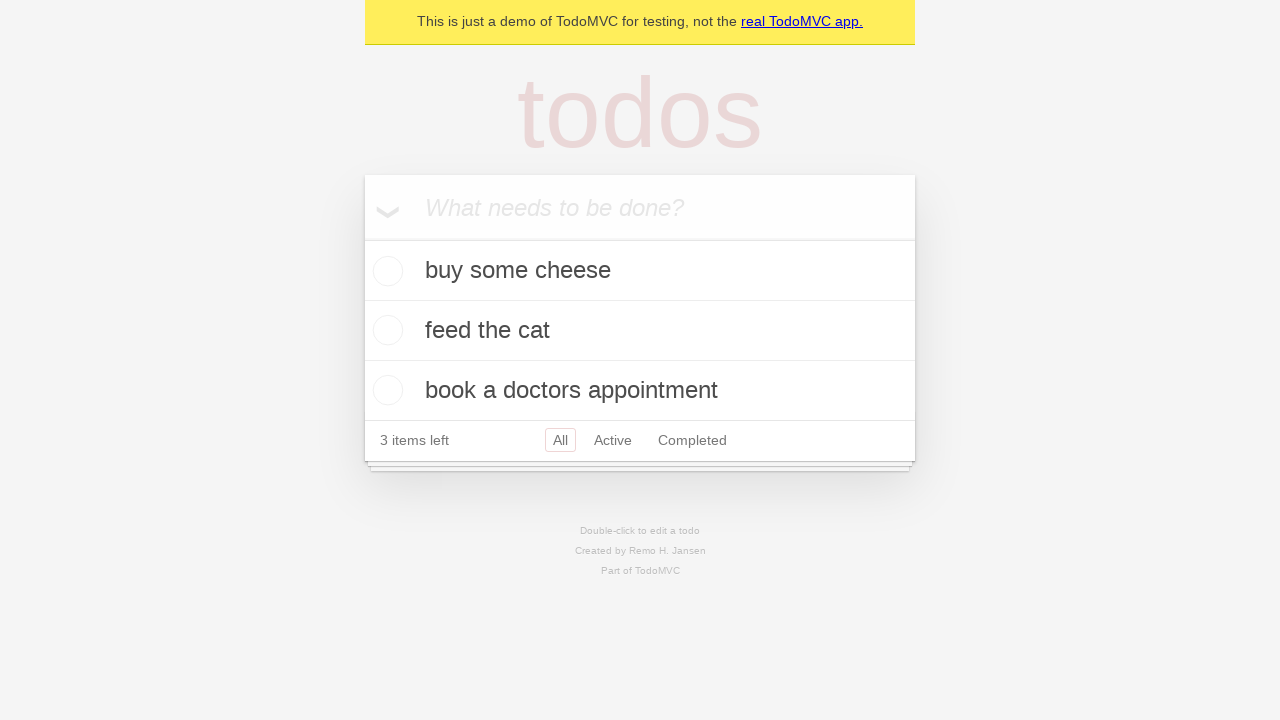

Checked 'Mark all as complete' checkbox to mark all items as complete at (362, 238) on internal:label="Mark all as complete"i
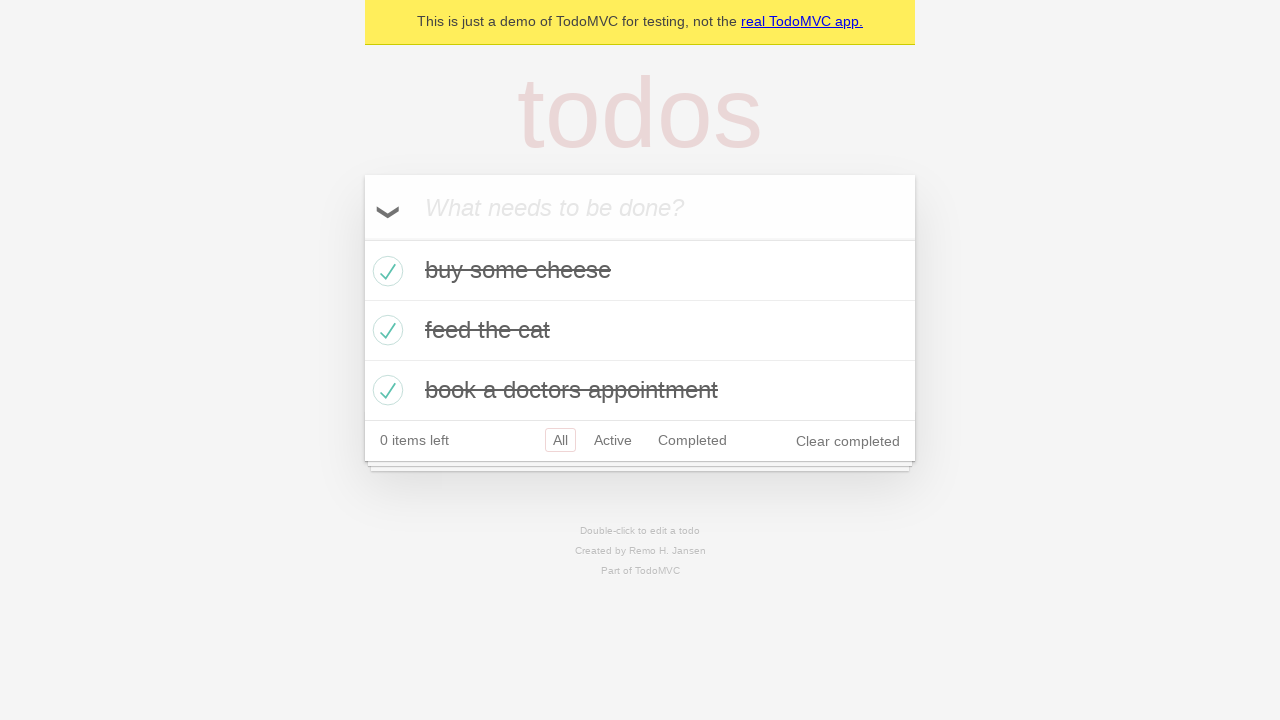

Unchecked 'Mark all as complete' checkbox to clear complete state of all items at (362, 238) on internal:label="Mark all as complete"i
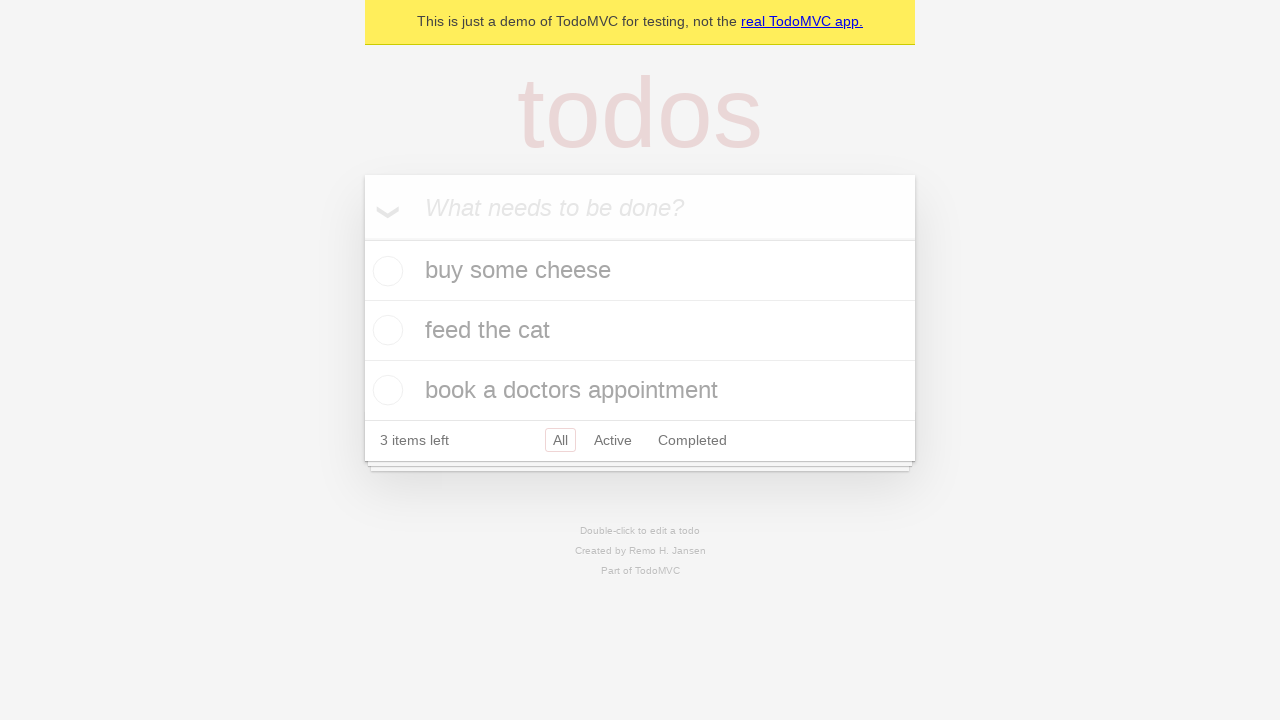

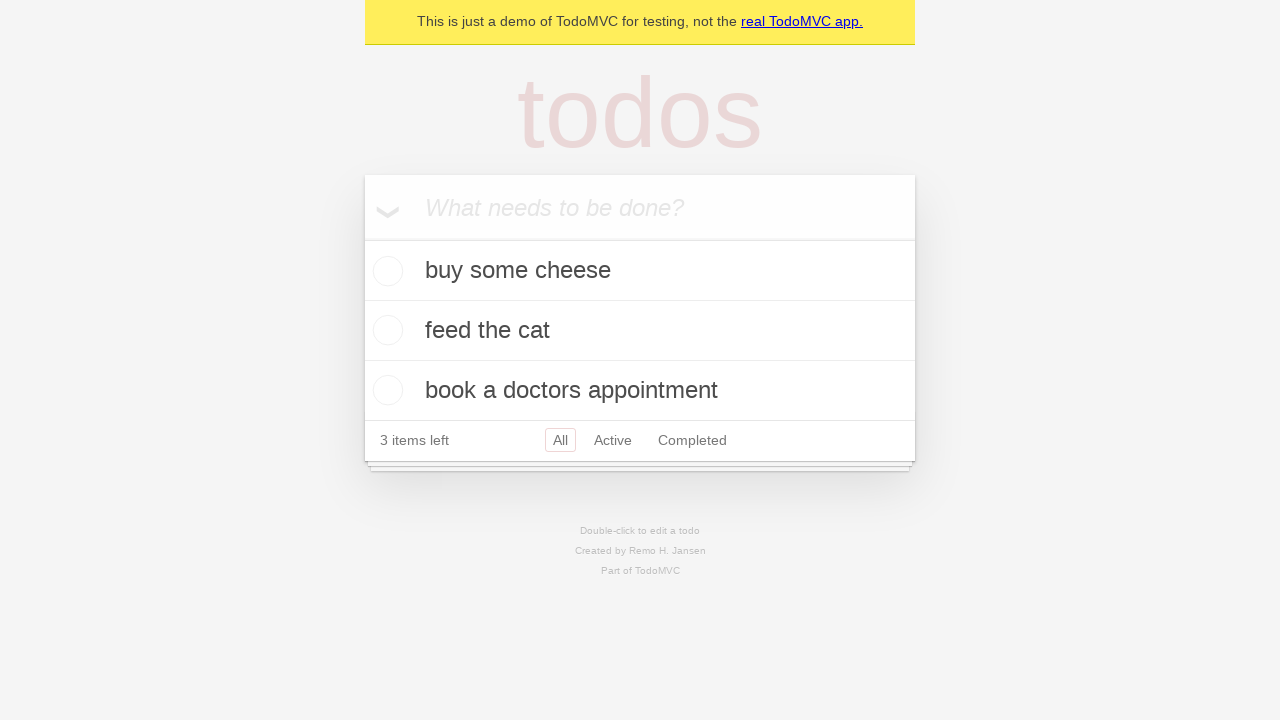